Navigates to a test automation practice page and selects "China" from a country dropdown menu

Starting URL: https://testautomationpractice.blogspot.com/

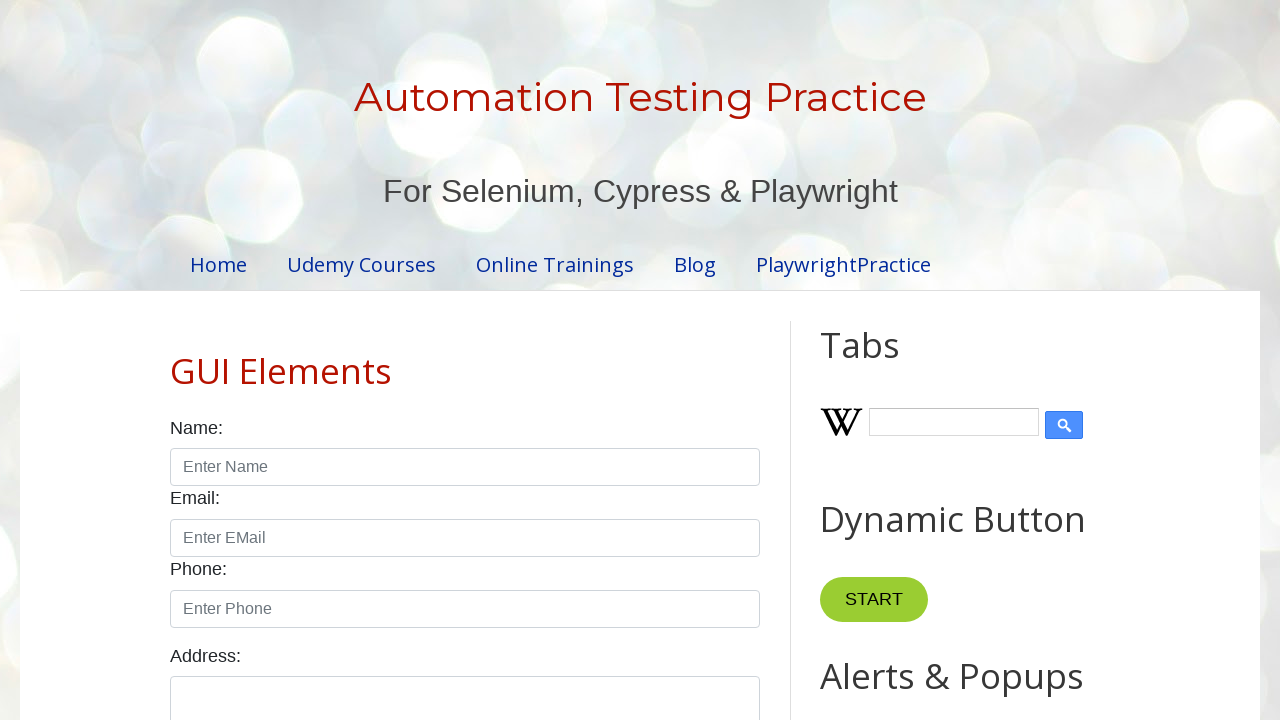

Navigated to test automation practice page
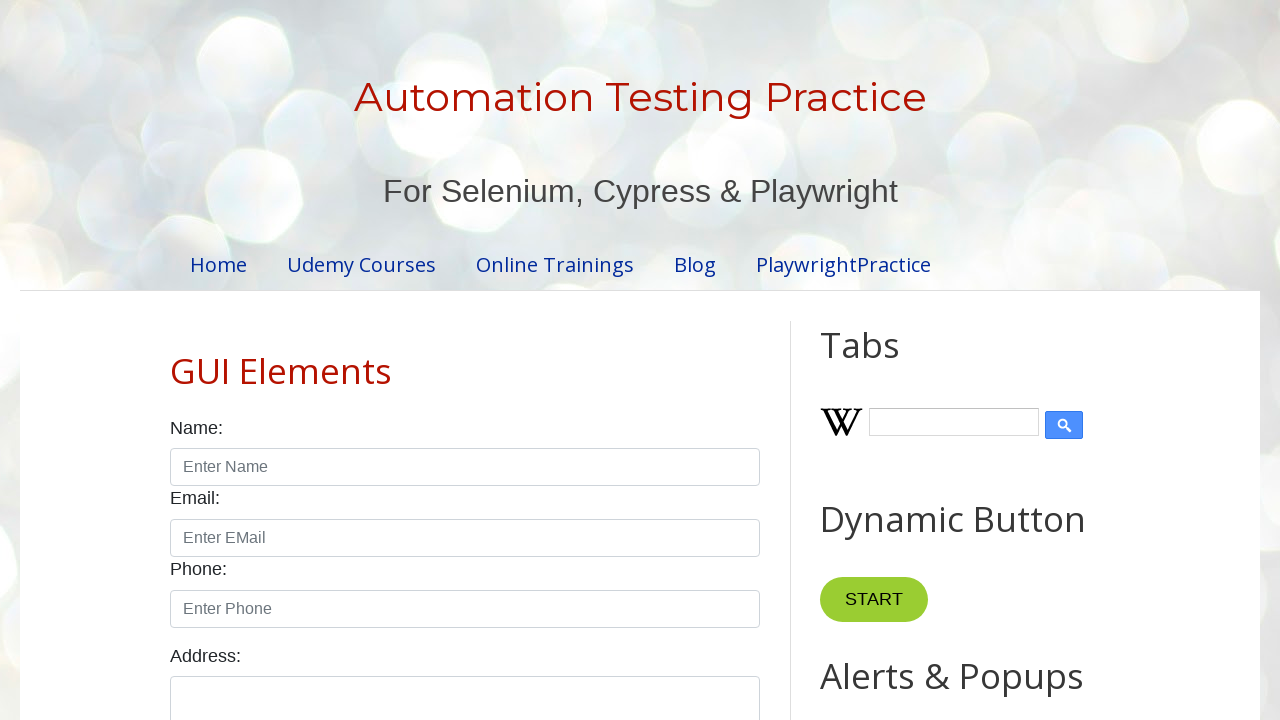

Selected 'China' from the country dropdown menu on select#country
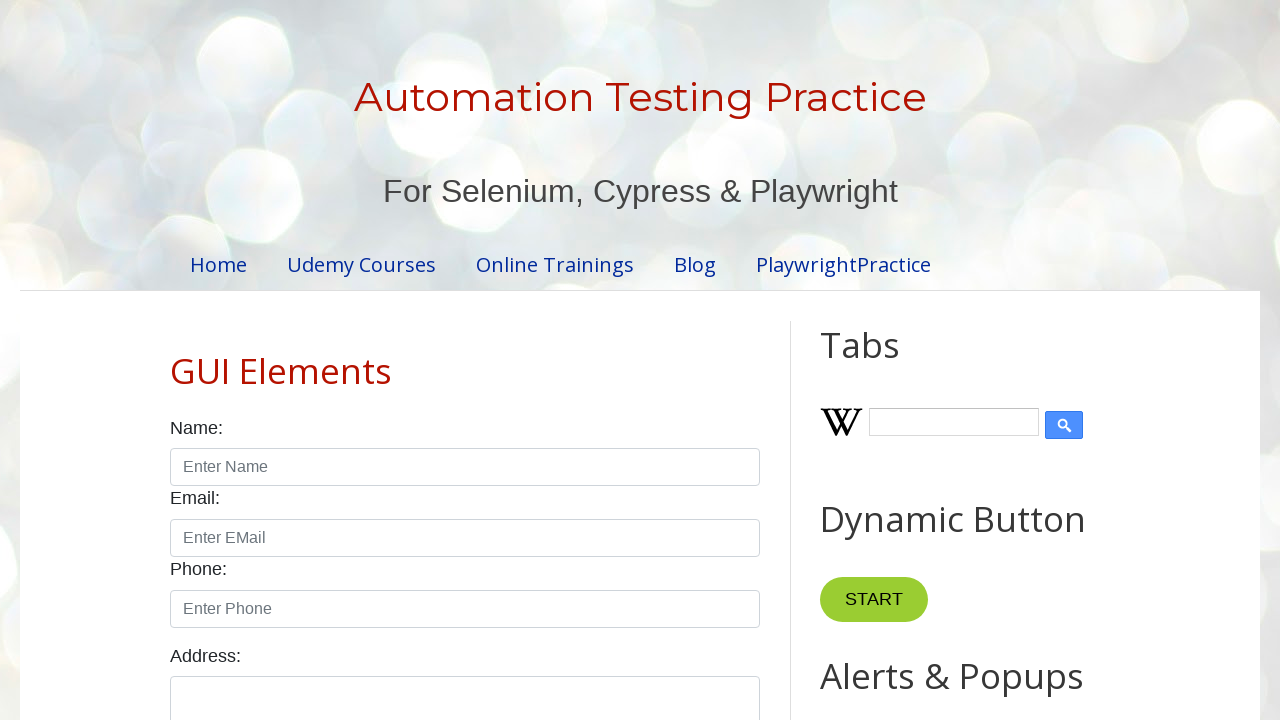

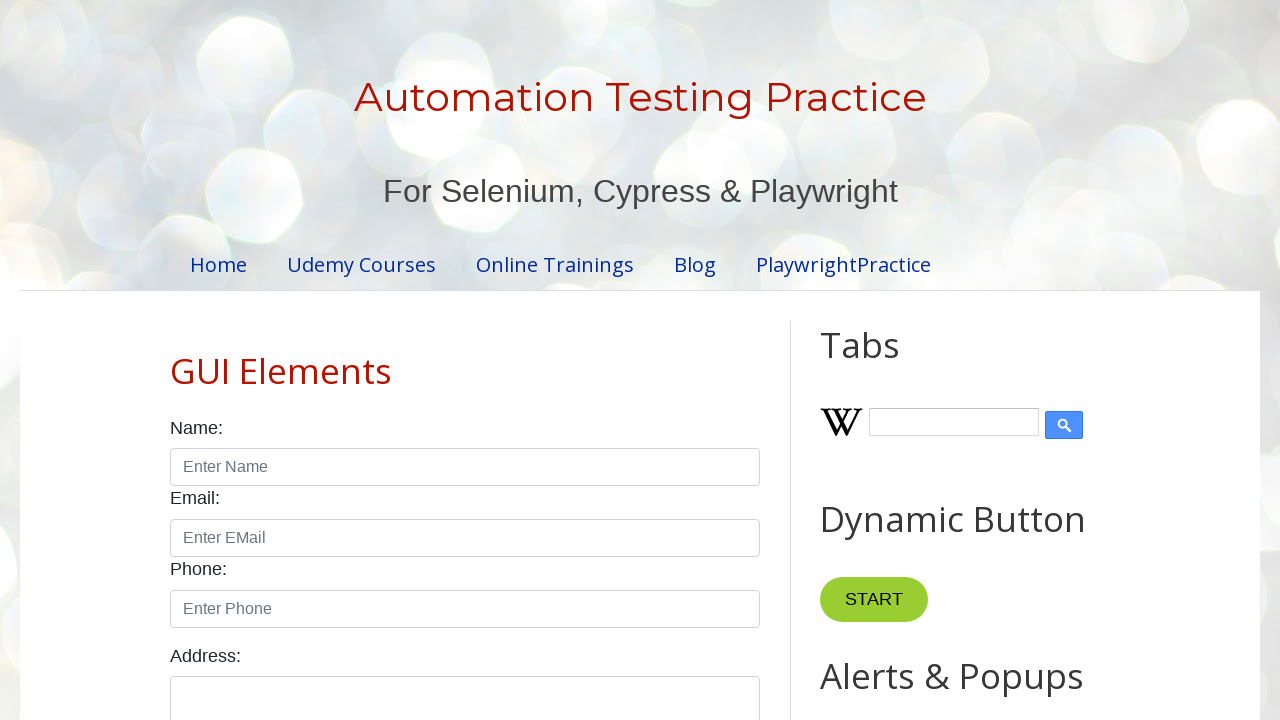